Tests that the currently applied filter link is highlighted with the 'selected' class.

Starting URL: https://demo.playwright.dev/todomvc

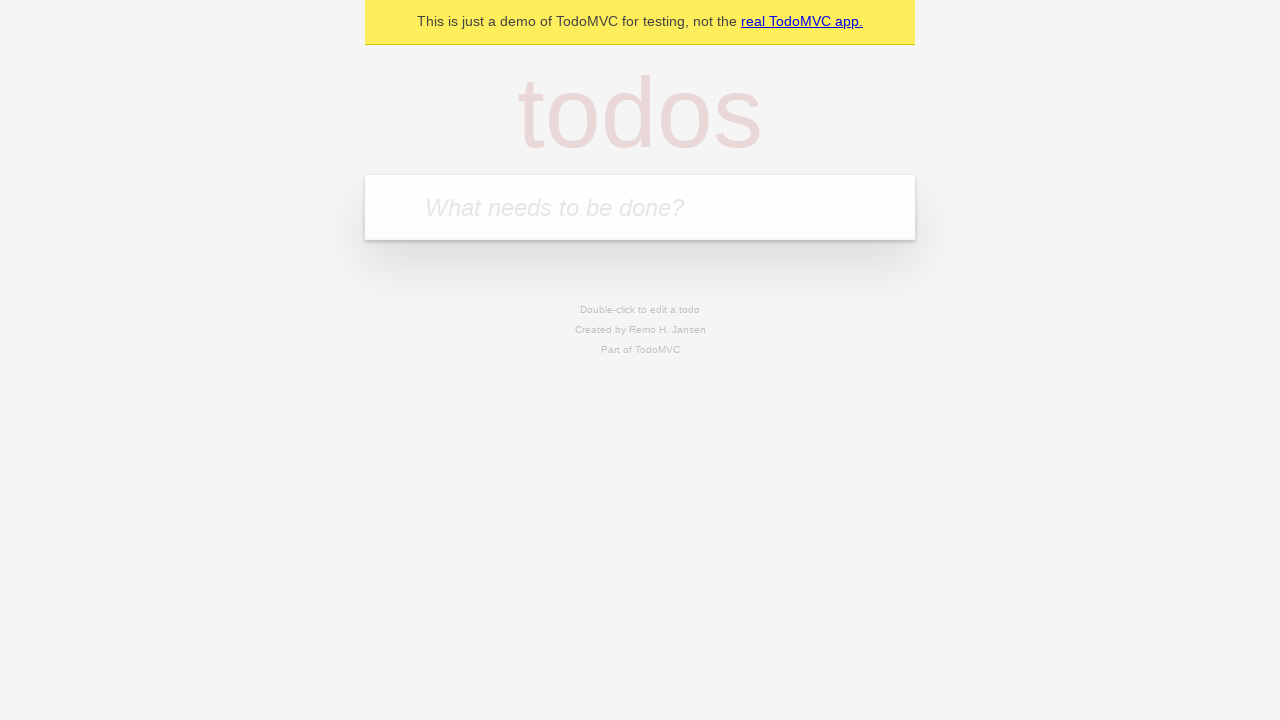

Filled todo input with 'buy some cheese' on internal:attr=[placeholder="What needs to be done?"i]
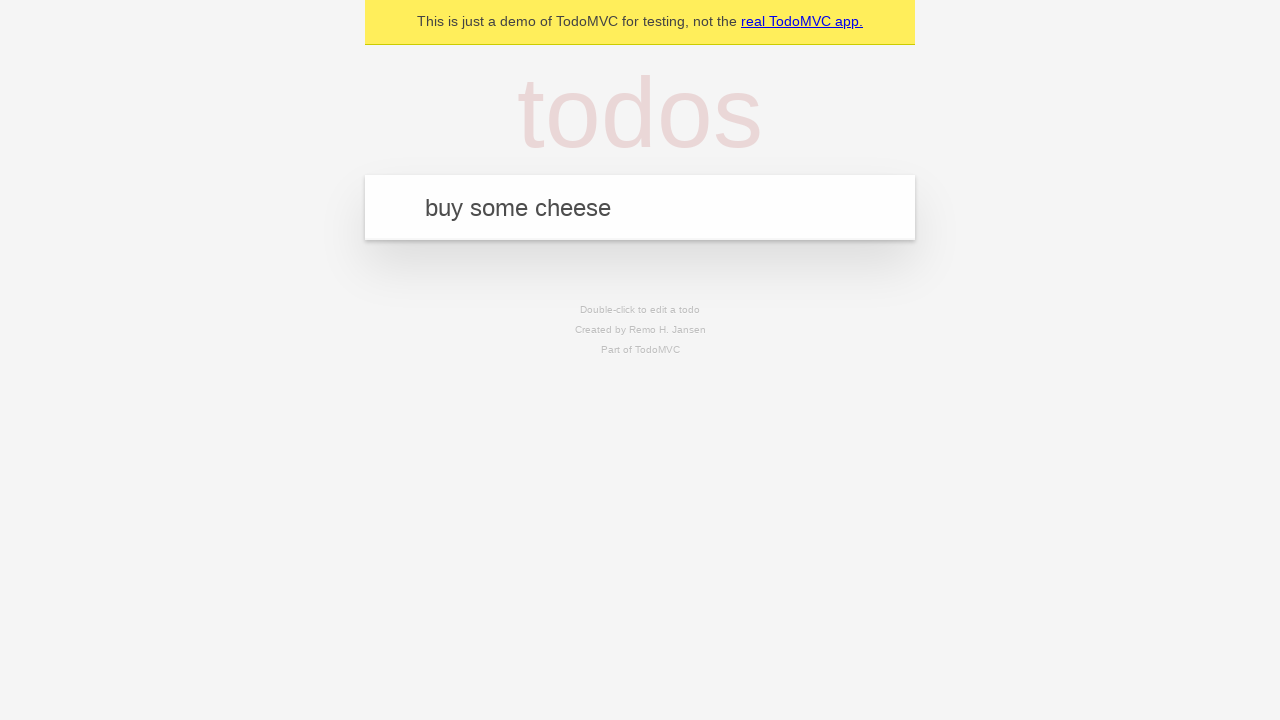

Pressed Enter to create first todo on internal:attr=[placeholder="What needs to be done?"i]
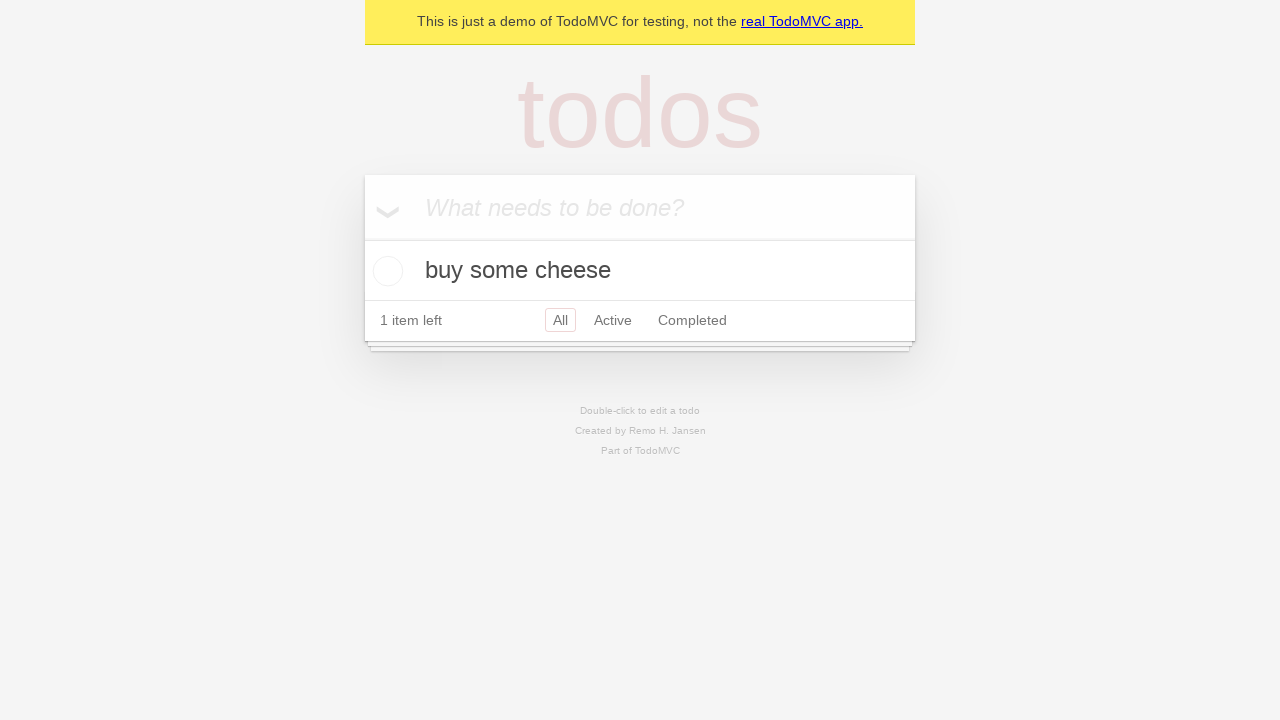

Filled todo input with 'feed the cat' on internal:attr=[placeholder="What needs to be done?"i]
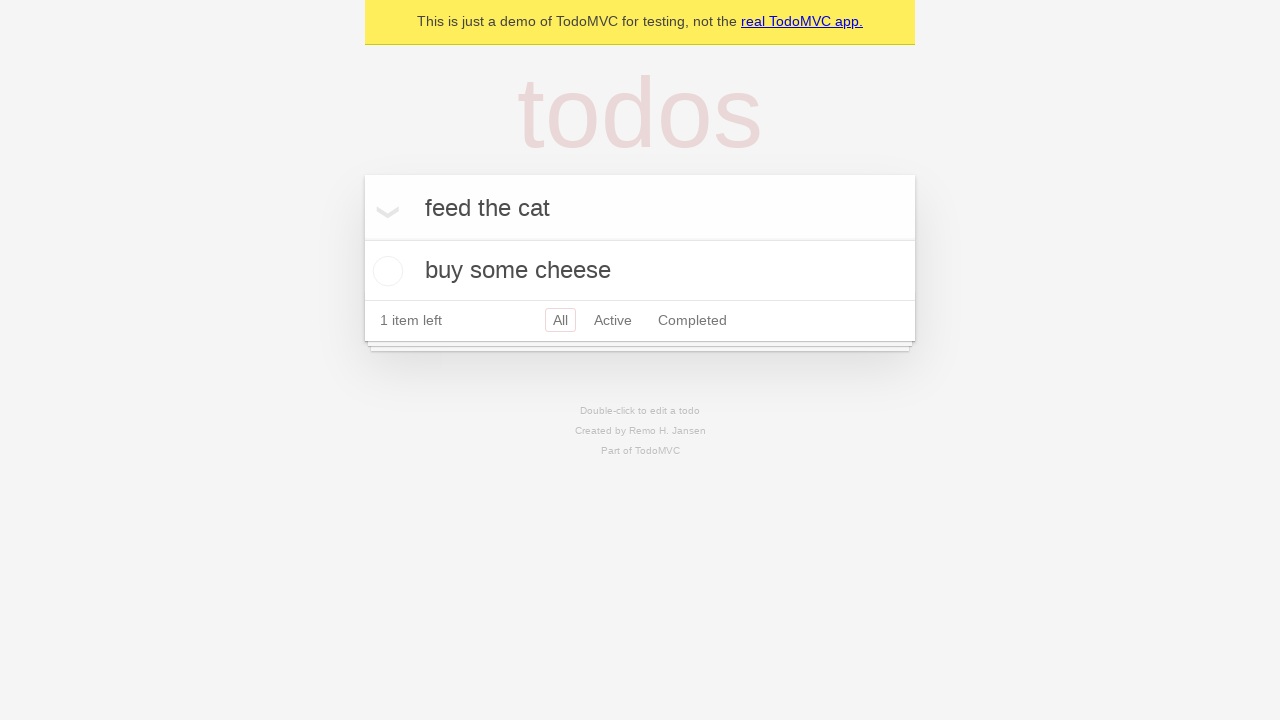

Pressed Enter to create second todo on internal:attr=[placeholder="What needs to be done?"i]
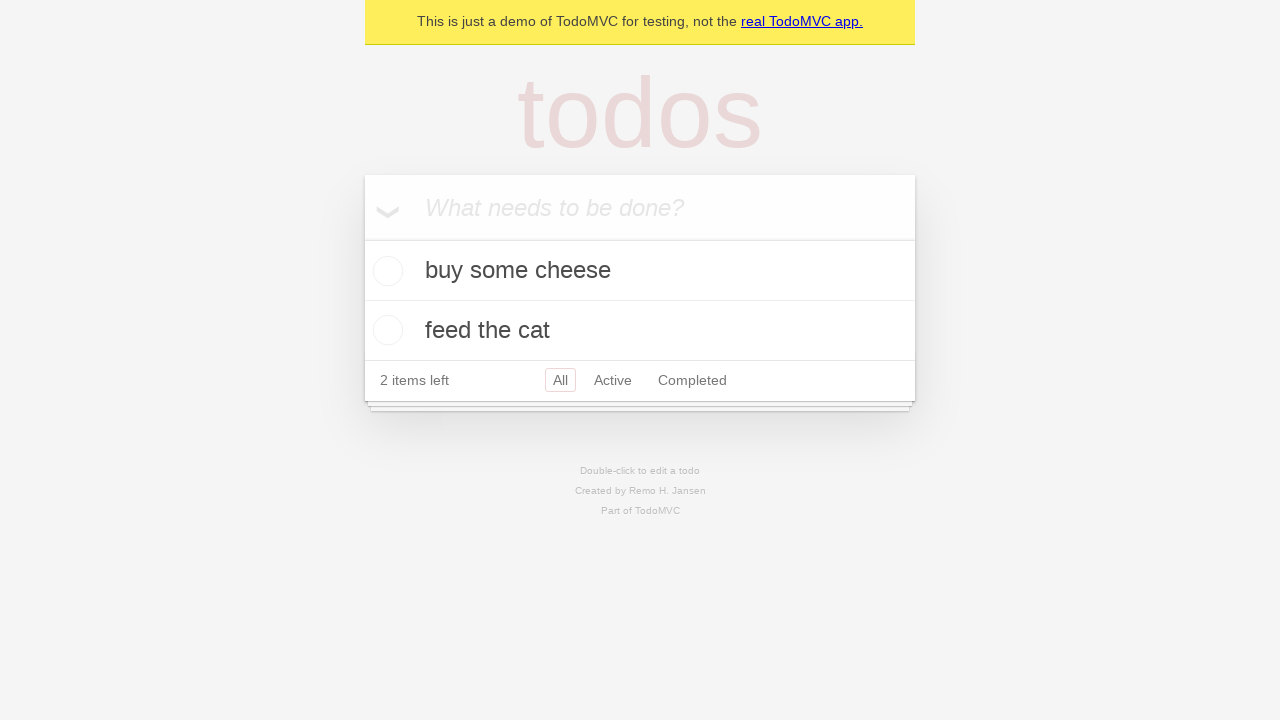

Filled todo input with 'book a doctors appointment' on internal:attr=[placeholder="What needs to be done?"i]
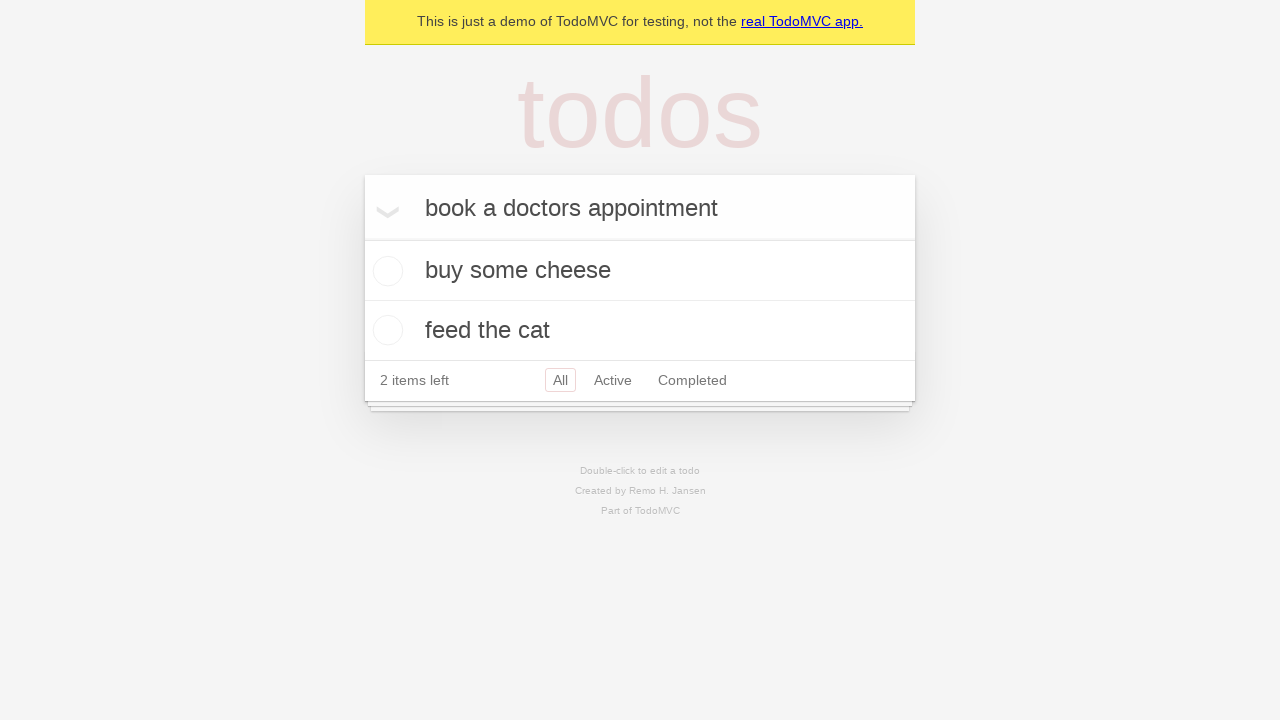

Pressed Enter to create third todo on internal:attr=[placeholder="What needs to be done?"i]
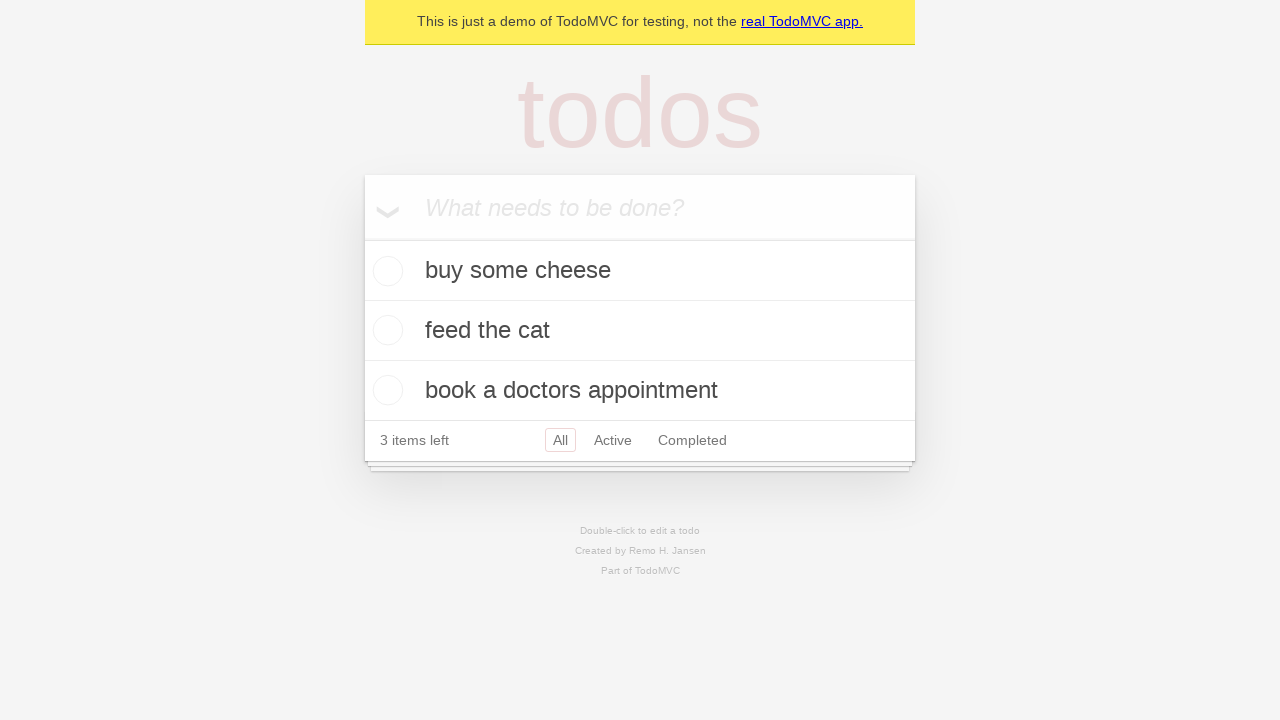

Clicked Active filter link at (613, 440) on internal:role=link[name="Active"i]
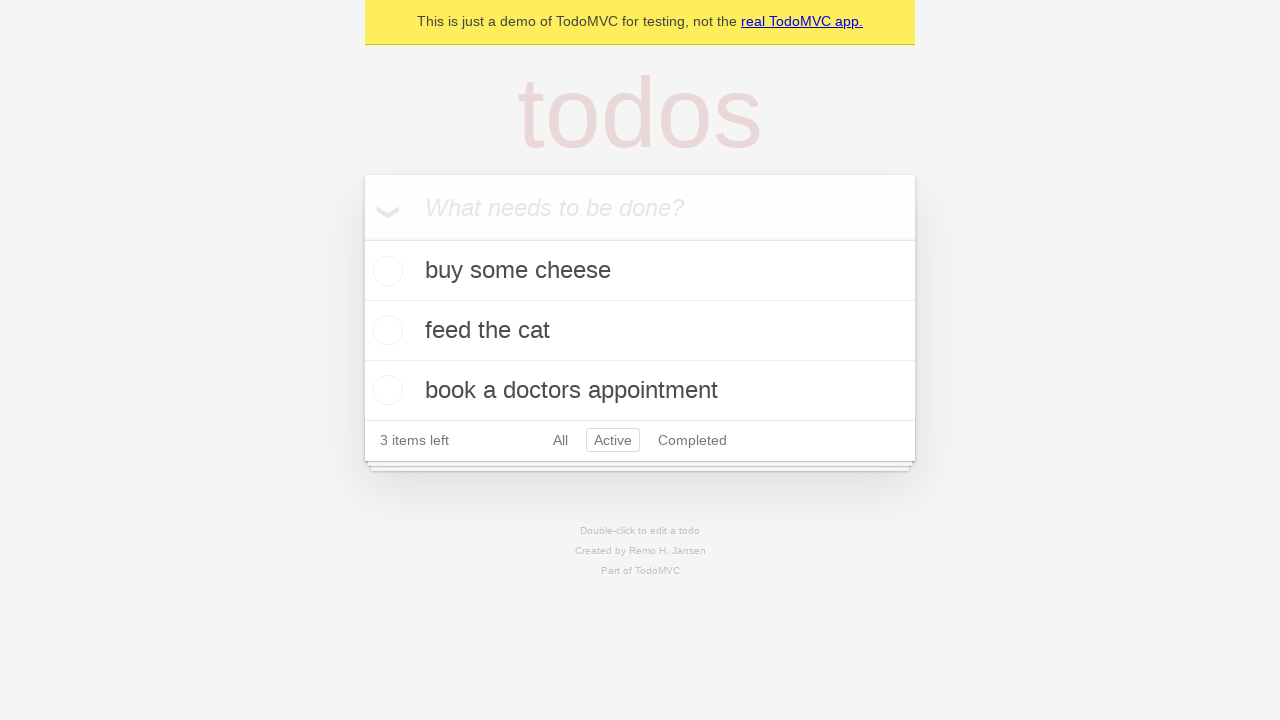

Clicked Completed filter link at (692, 440) on internal:role=link[name="Completed"i]
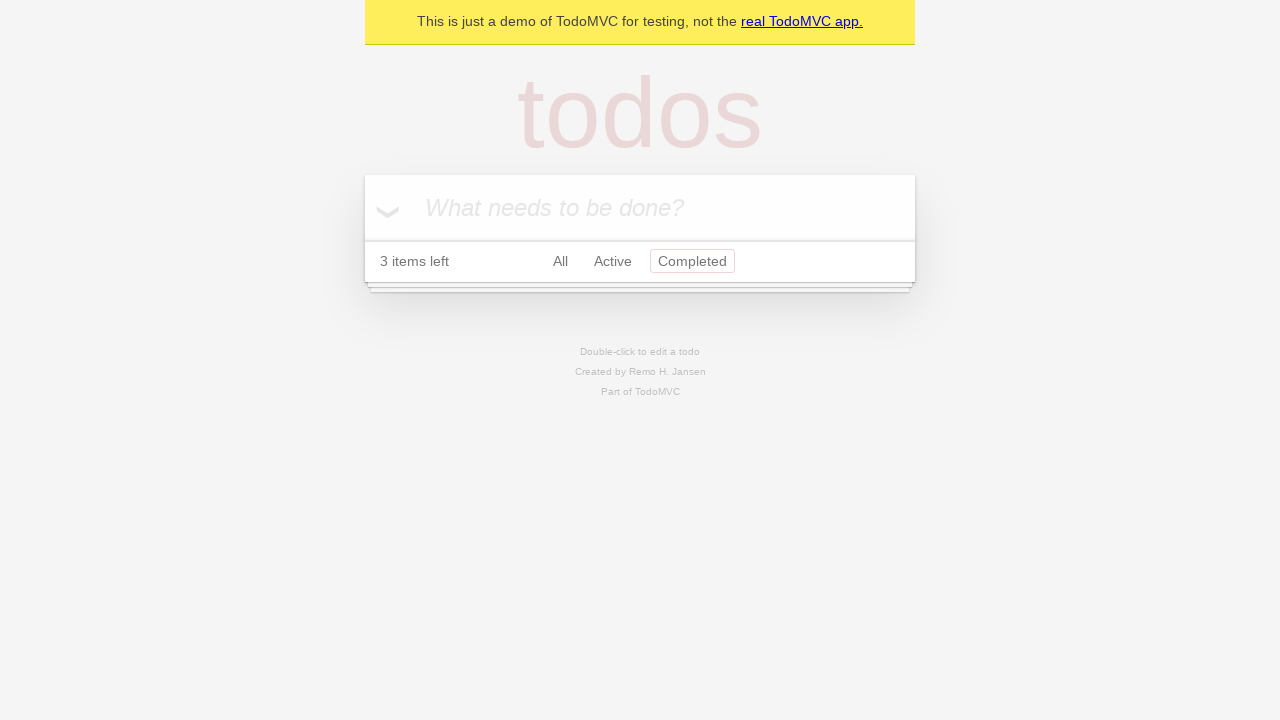

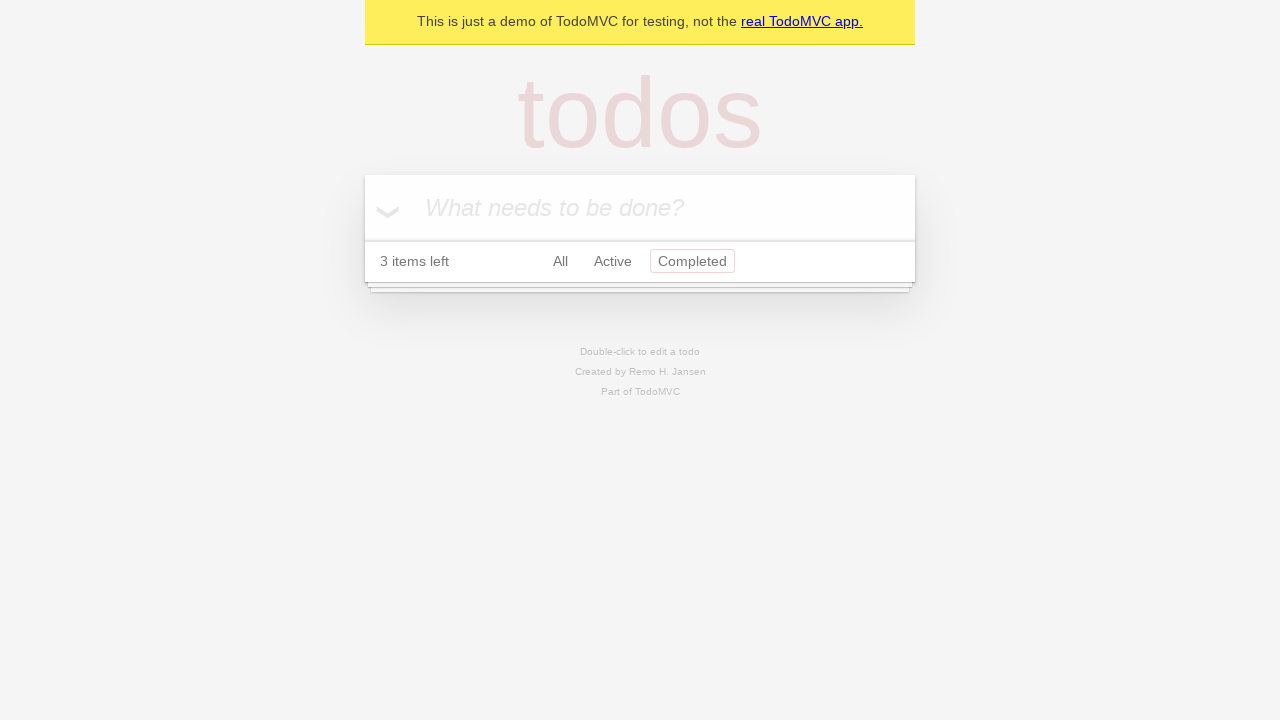